Tests auto-suggestive dropdown functionality by typing a partial country name, waiting for suggestions to appear, and selecting a specific option from the dropdown list

Starting URL: https://rahulshettyacademy.com/dropdownsPractise/

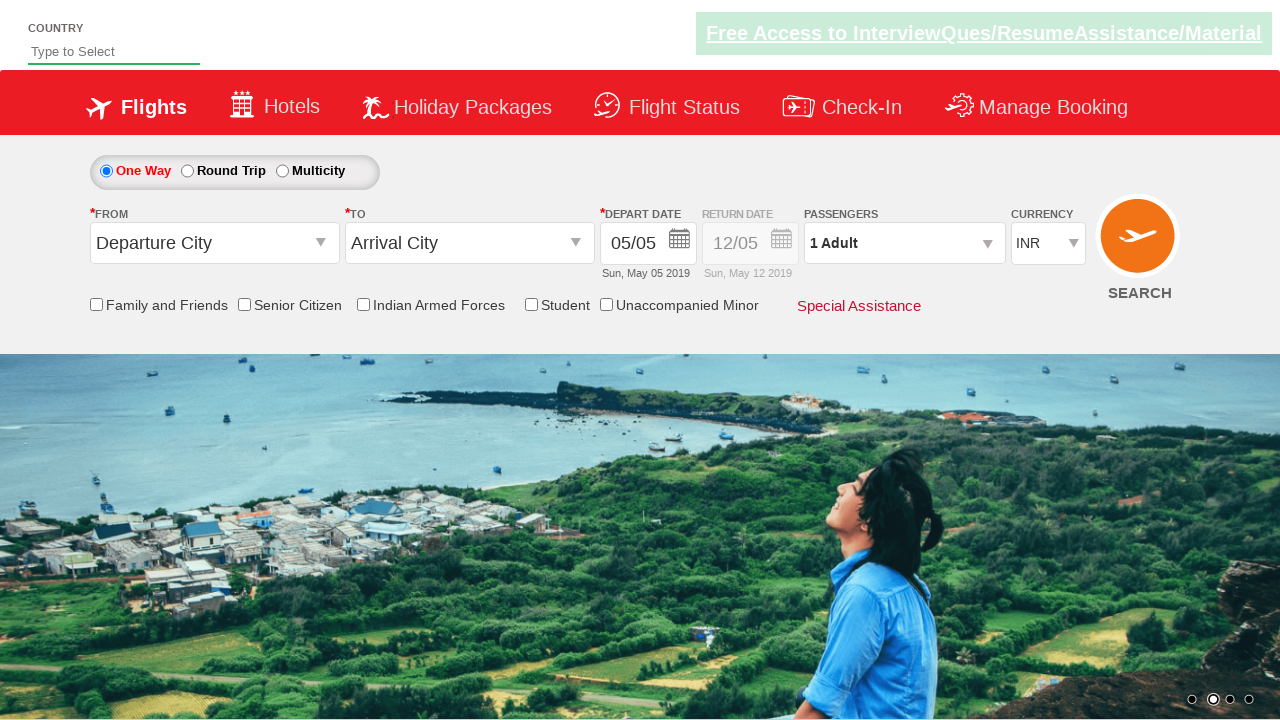

Typed 'ind' in auto-suggest input field on #autosuggest
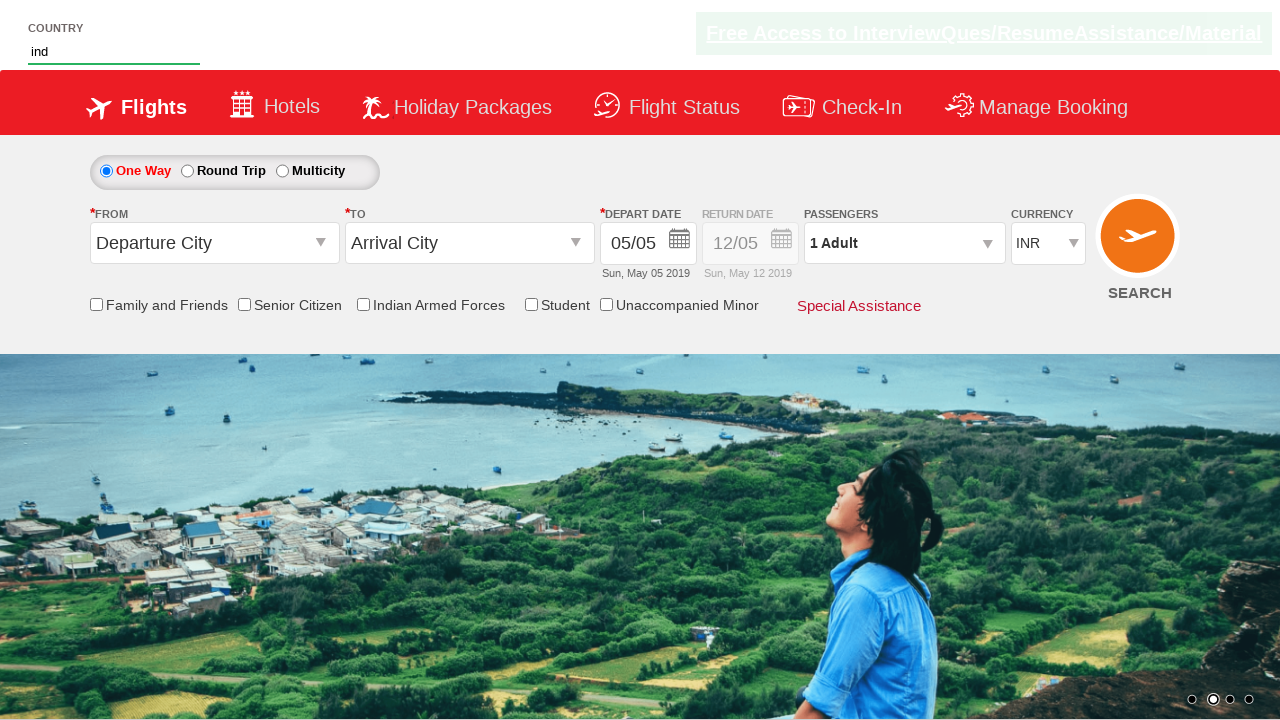

Waited for auto-suggestive dropdown suggestions to appear
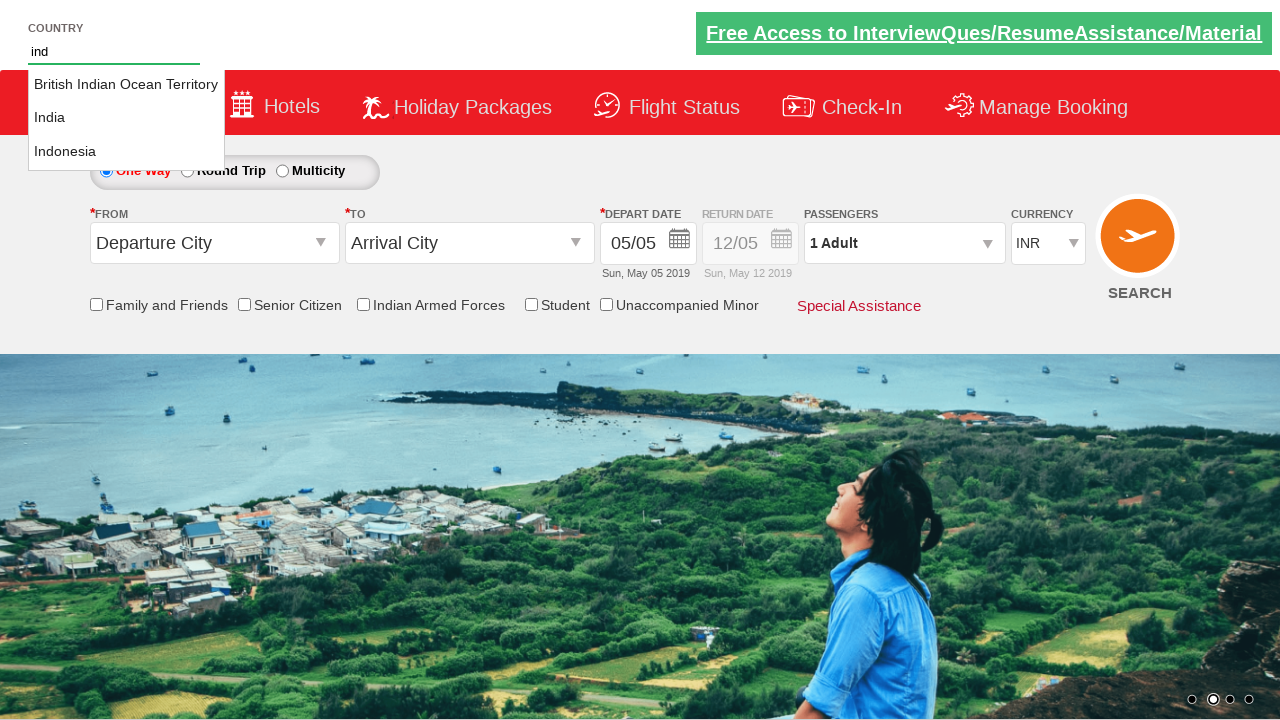

Selected 'India' option from auto-suggestive dropdown at (126, 118) on li.ui-menu-item a:text-is('India')
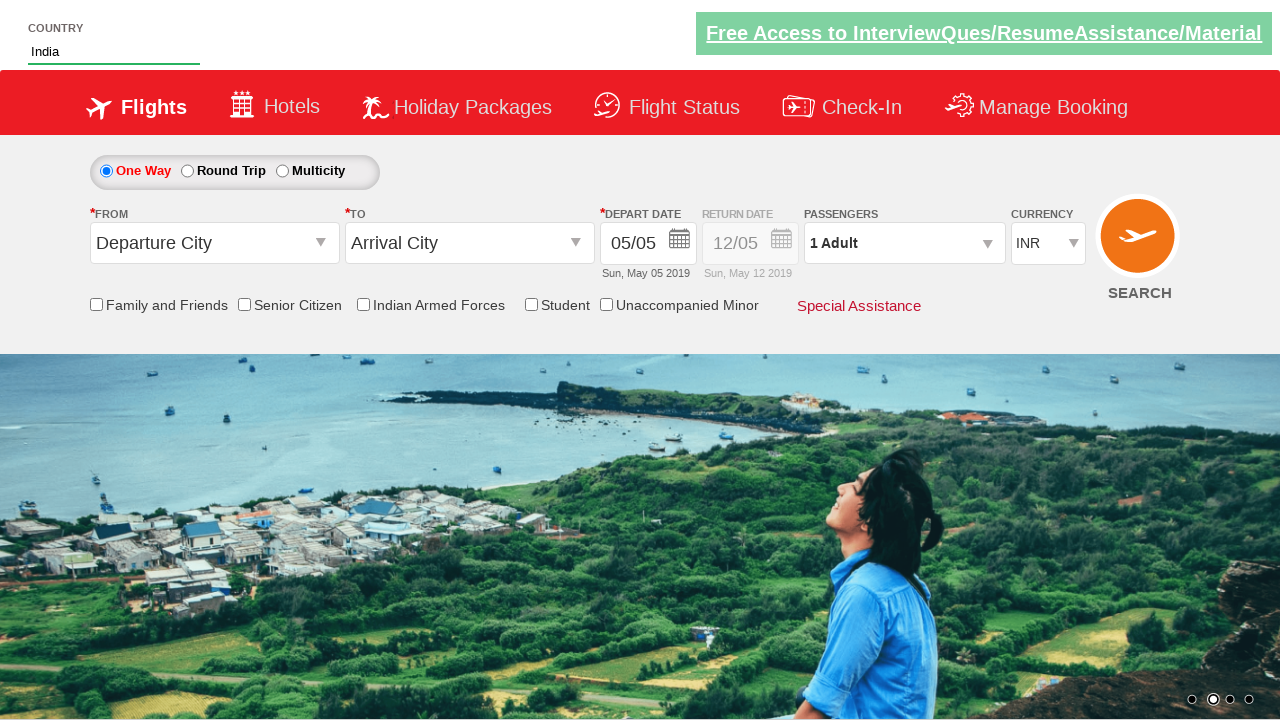

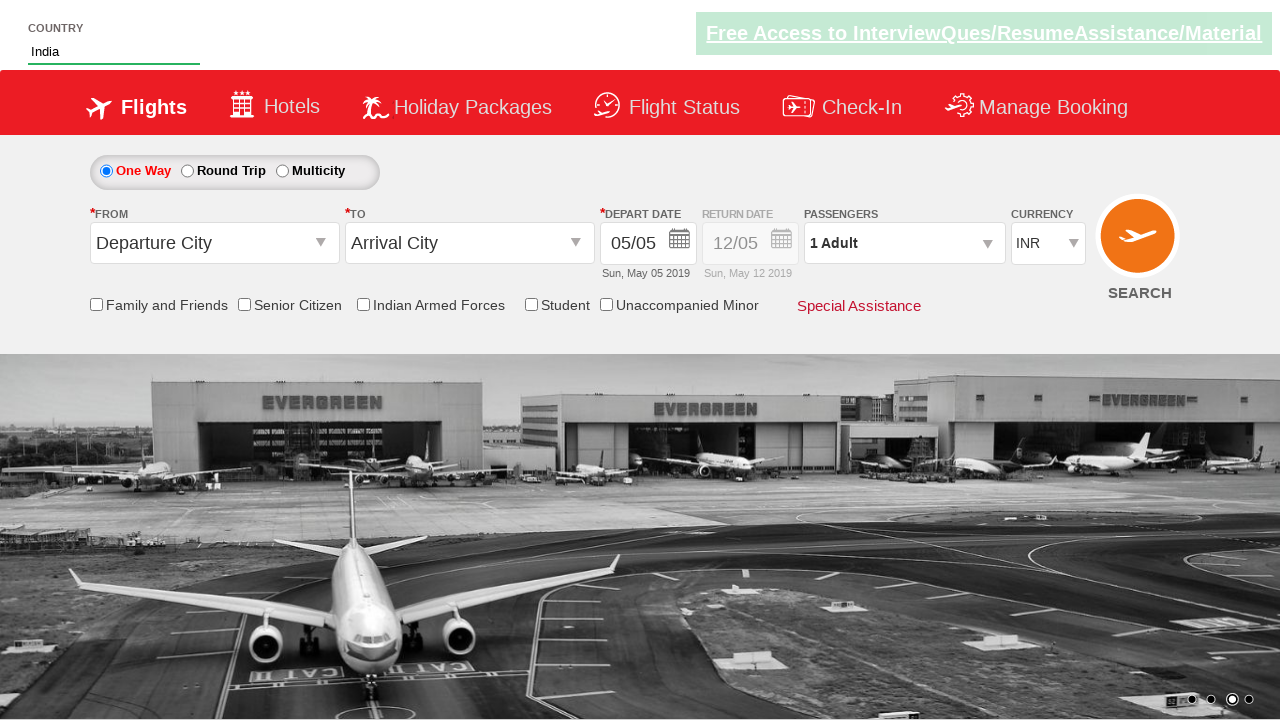